Tests Shadow DOM element interaction on a PWA books application by navigating through nested shadow roots to find a search input, entering a search term, and verifying the input value.

Starting URL: https://books-pwakit.appspot.com/

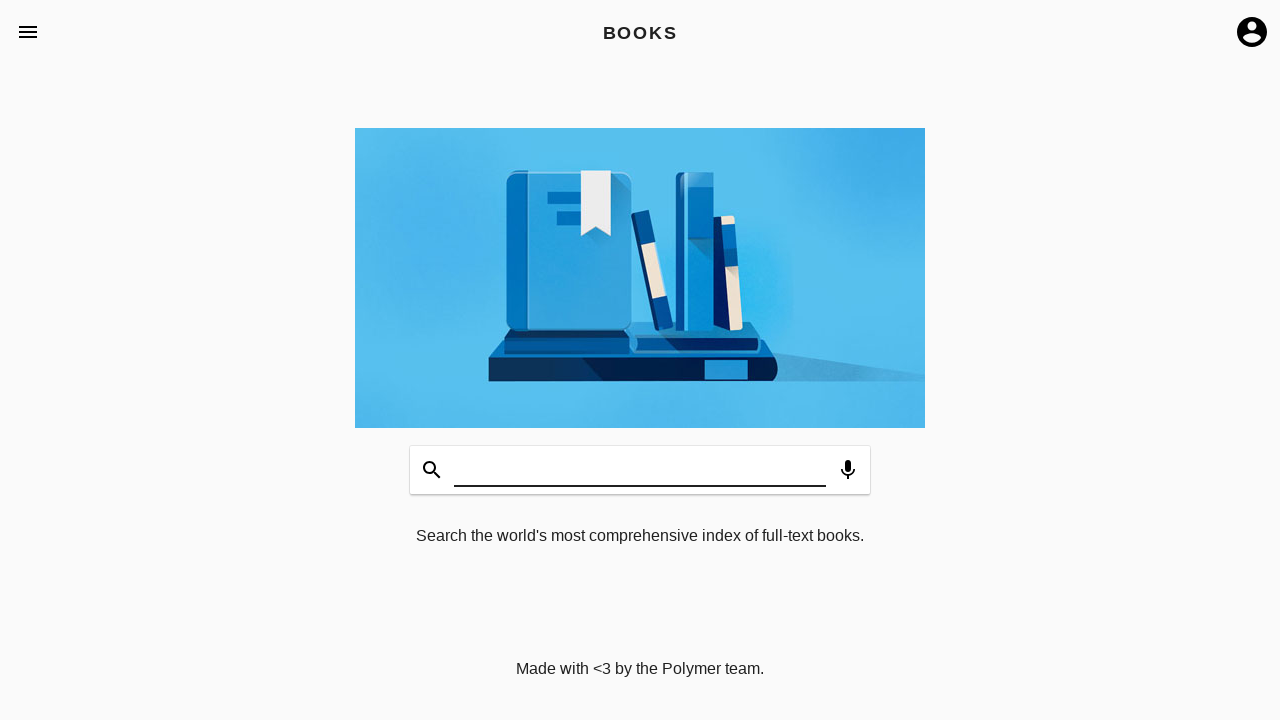

Waited for book-app element to load
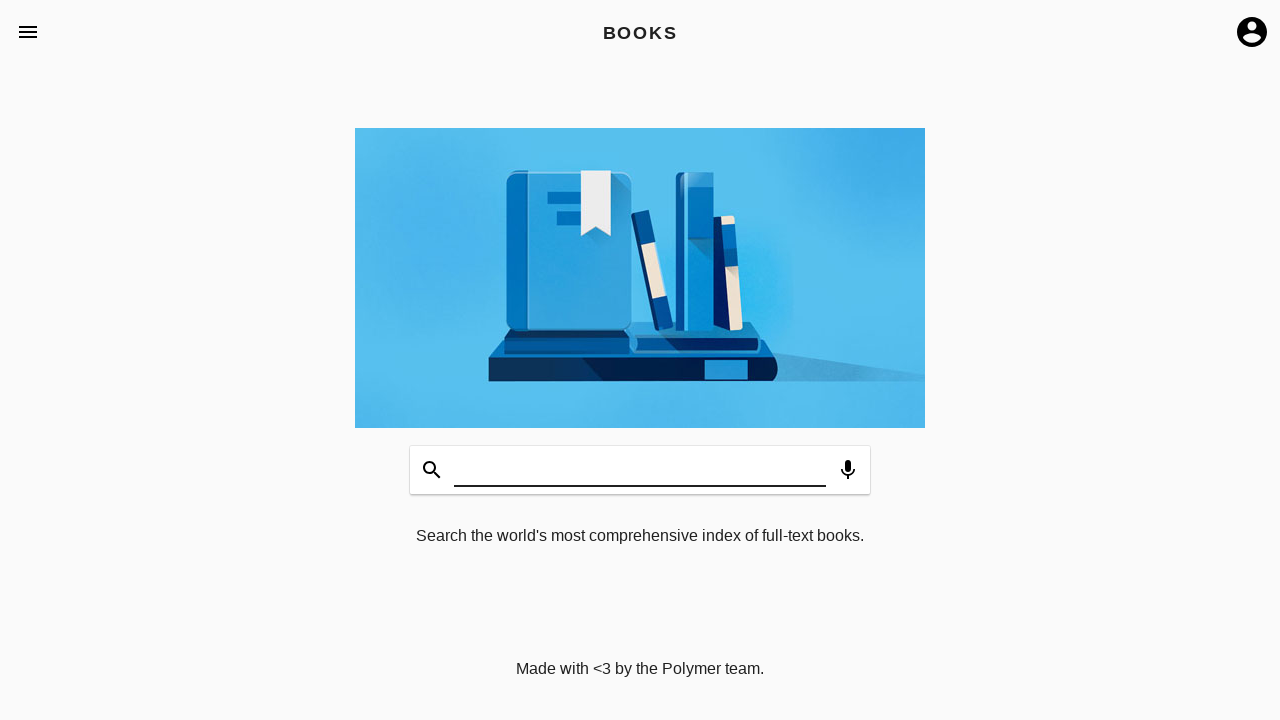

Located search input element through nested shadow DOM
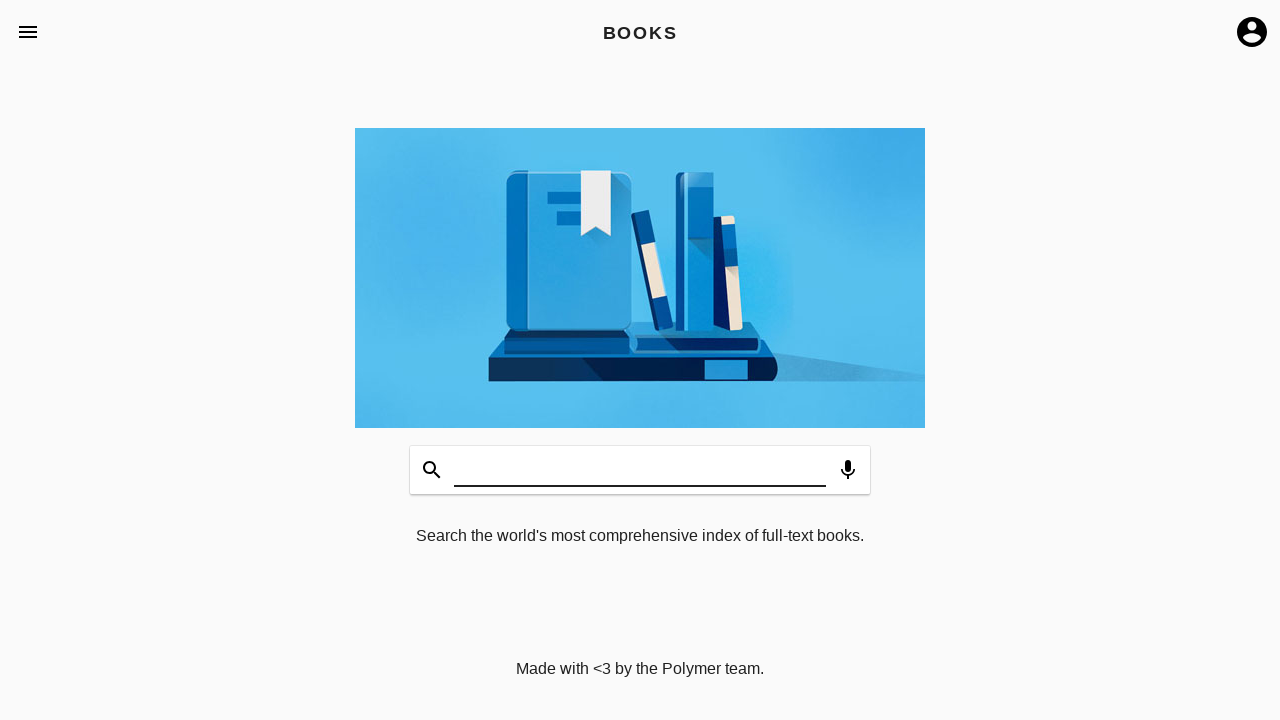

Filled search input with 'Superman' on book-app >> app-header app-toolbar.toolbar-bottom book-input-decorator input#inp
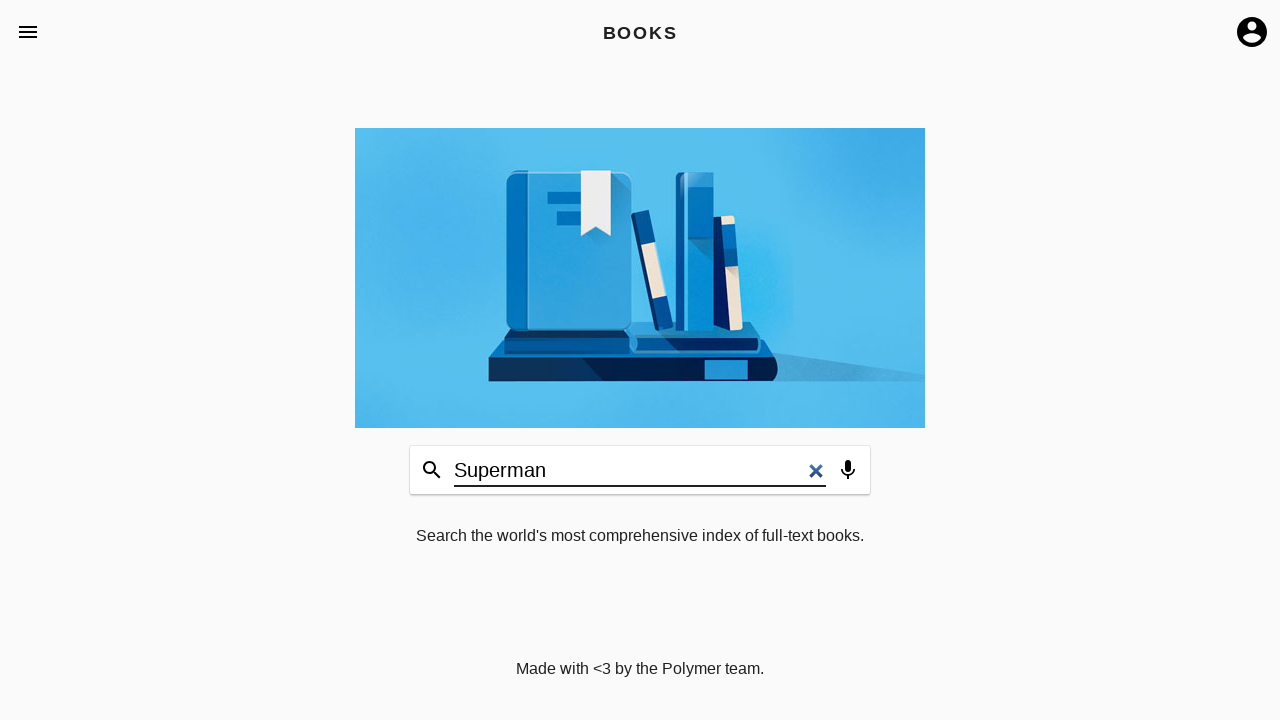

Pressed Enter to submit search on book-app >> app-header app-toolbar.toolbar-bottom book-input-decorator input#inp
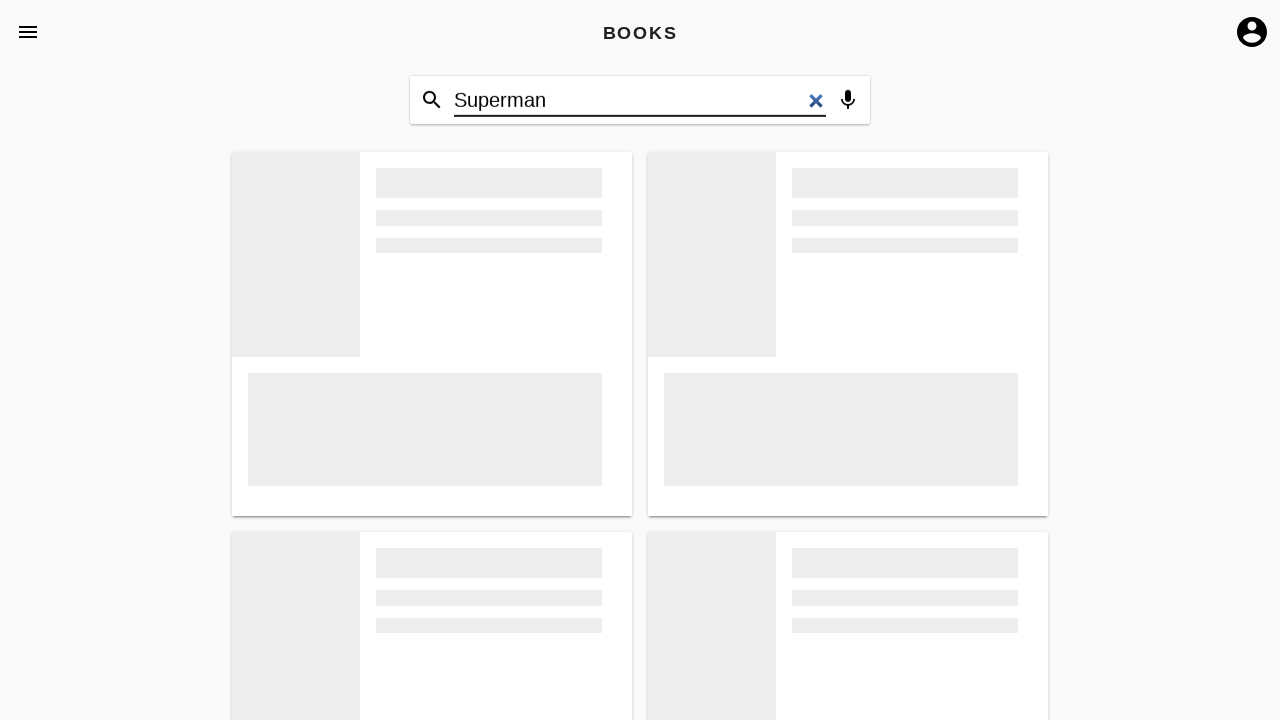

Waited 3 seconds for search to process
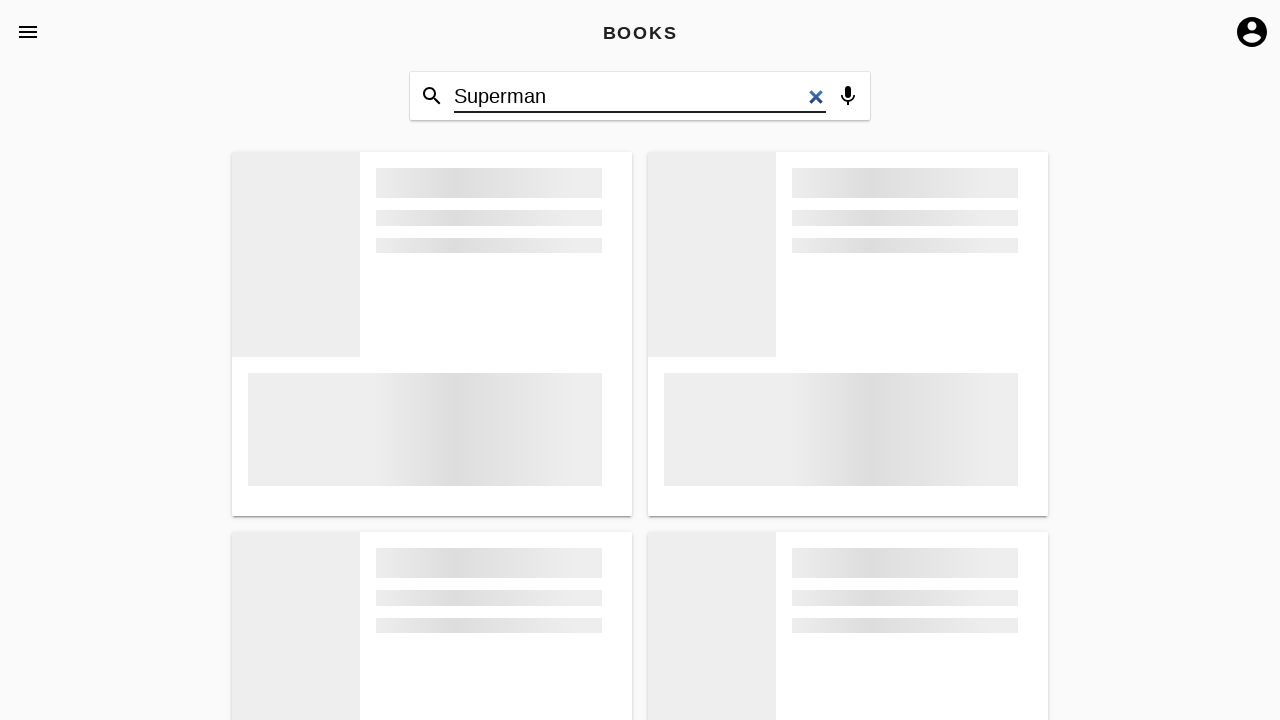

Retrieved input value: 'Superman'
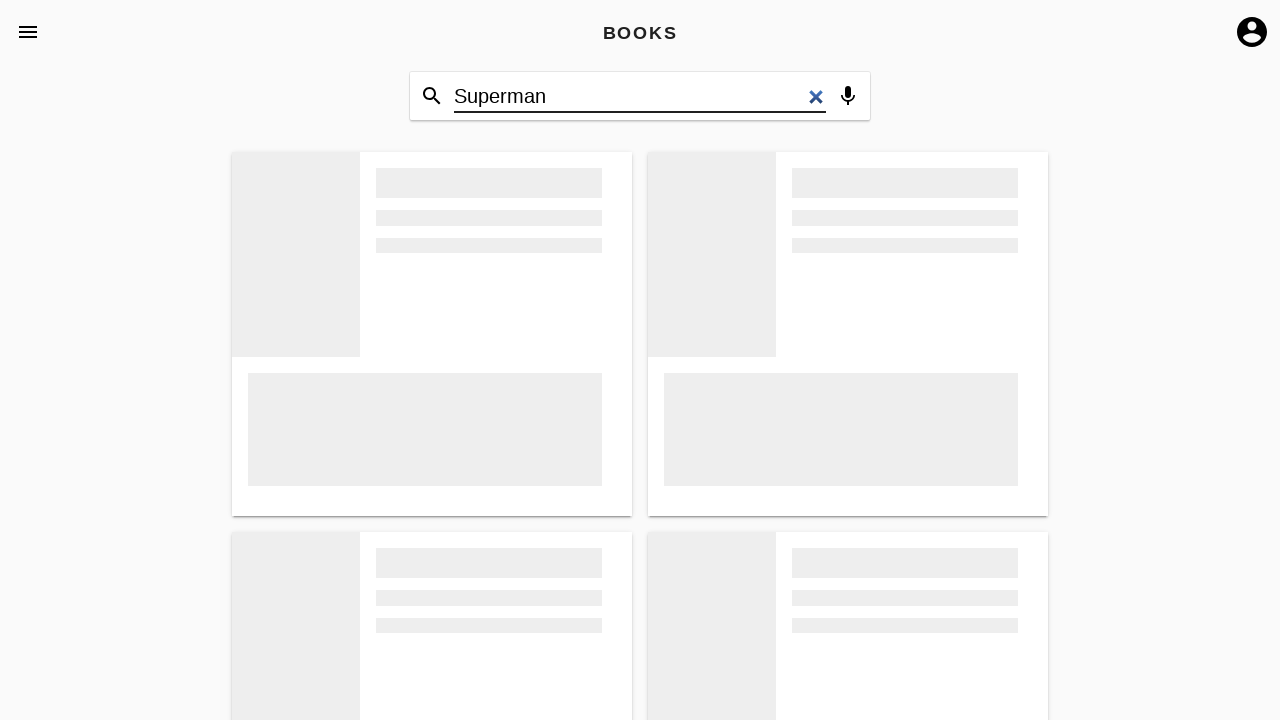

Verified 'Superman' is present in input value
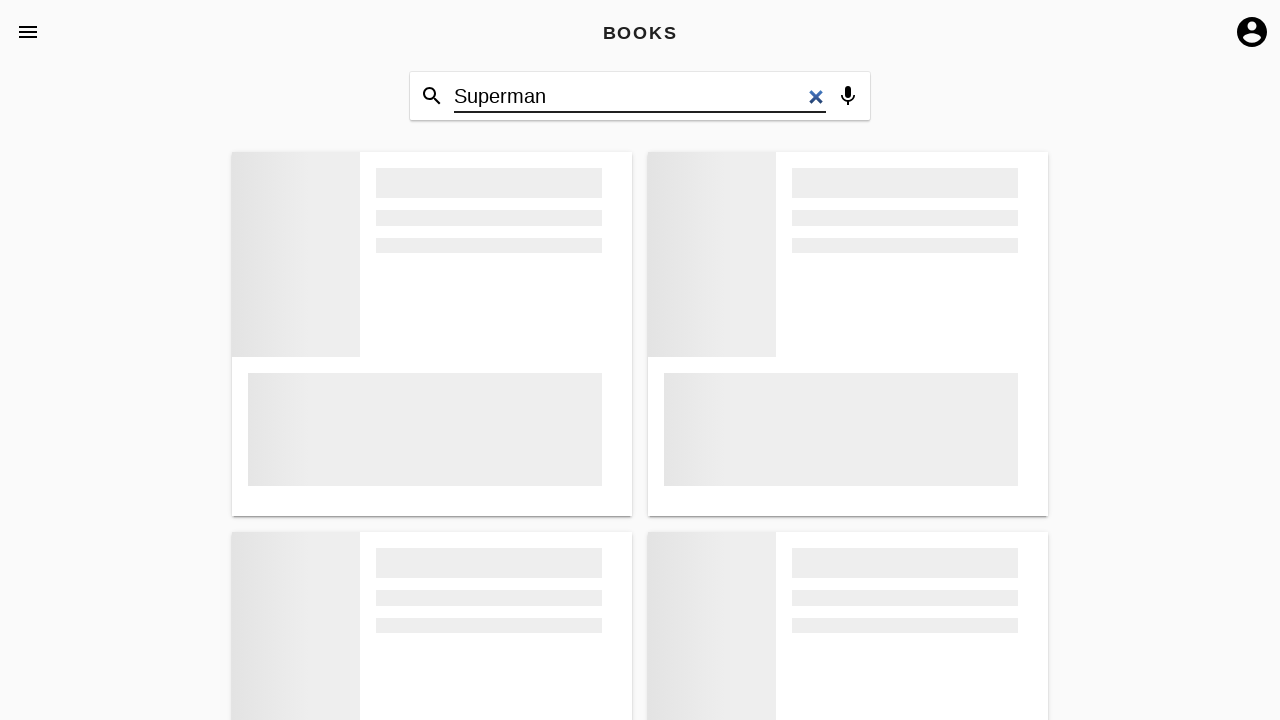

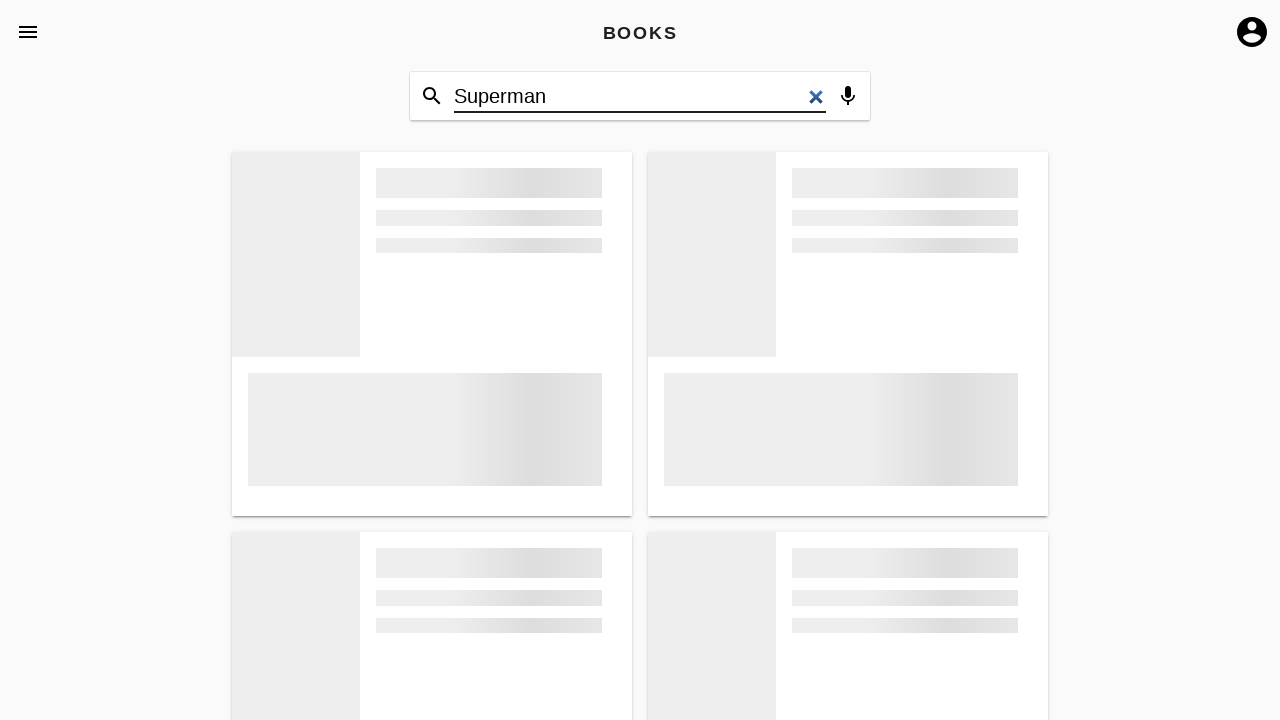